Tests dropdown selection functionality on a flight booking practice site by clicking on the origin dropdown, selecting Bengaluru as the origin city, and then selecting Chennai as the destination city.

Starting URL: https://rahulshettyacademy.com/dropdownsPractise/

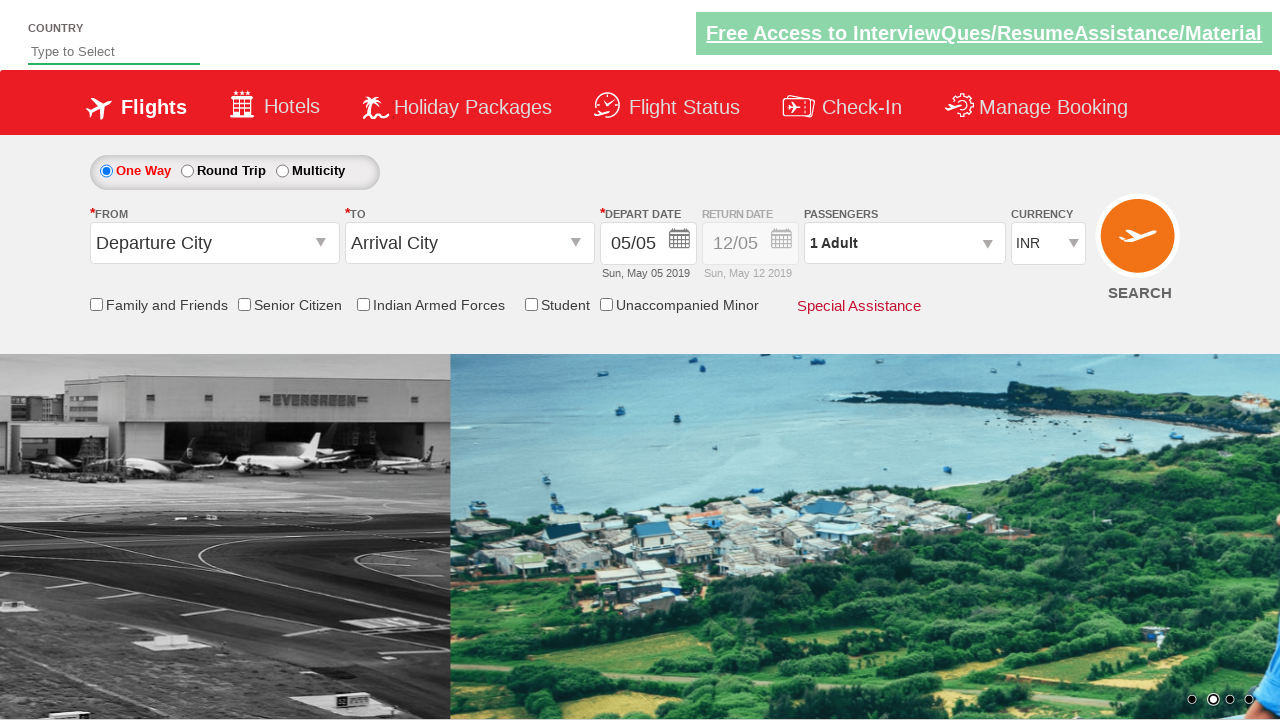

Clicked on origin station dropdown to open it at (214, 243) on #ctl00_mainContent_ddl_originStation1_CTXT
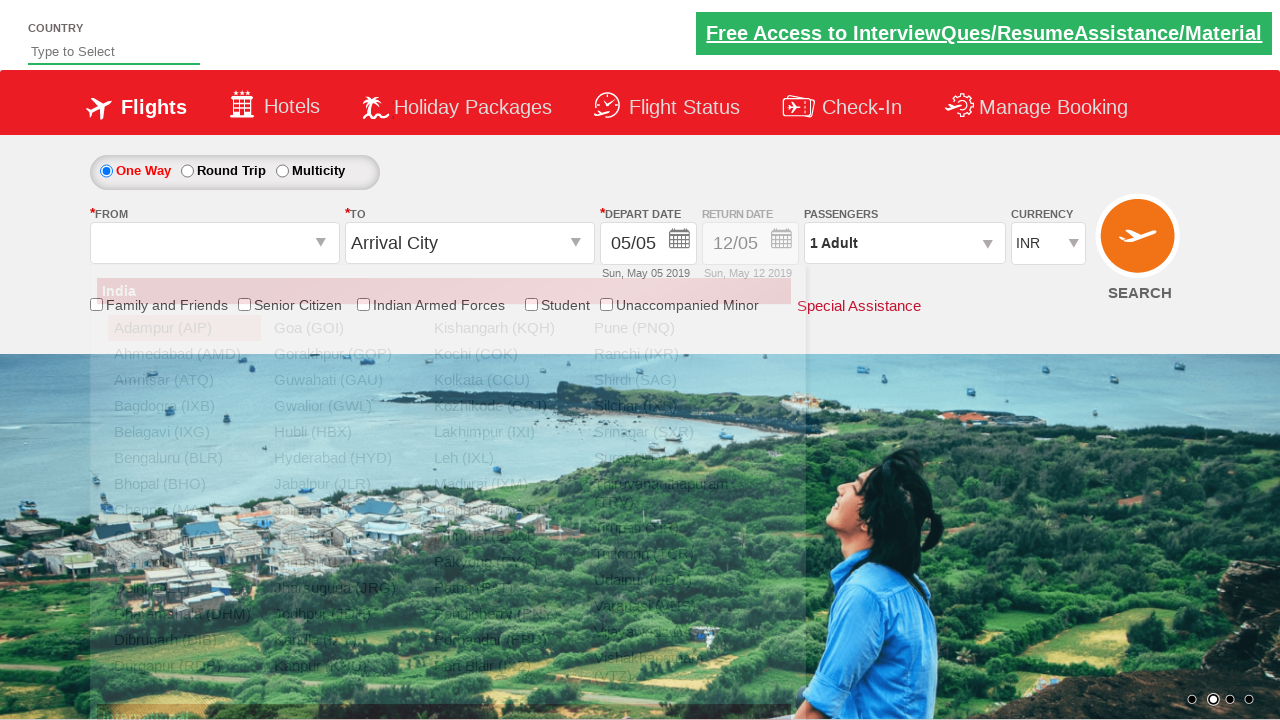

Origin dropdown expanded and Bengaluru option loaded
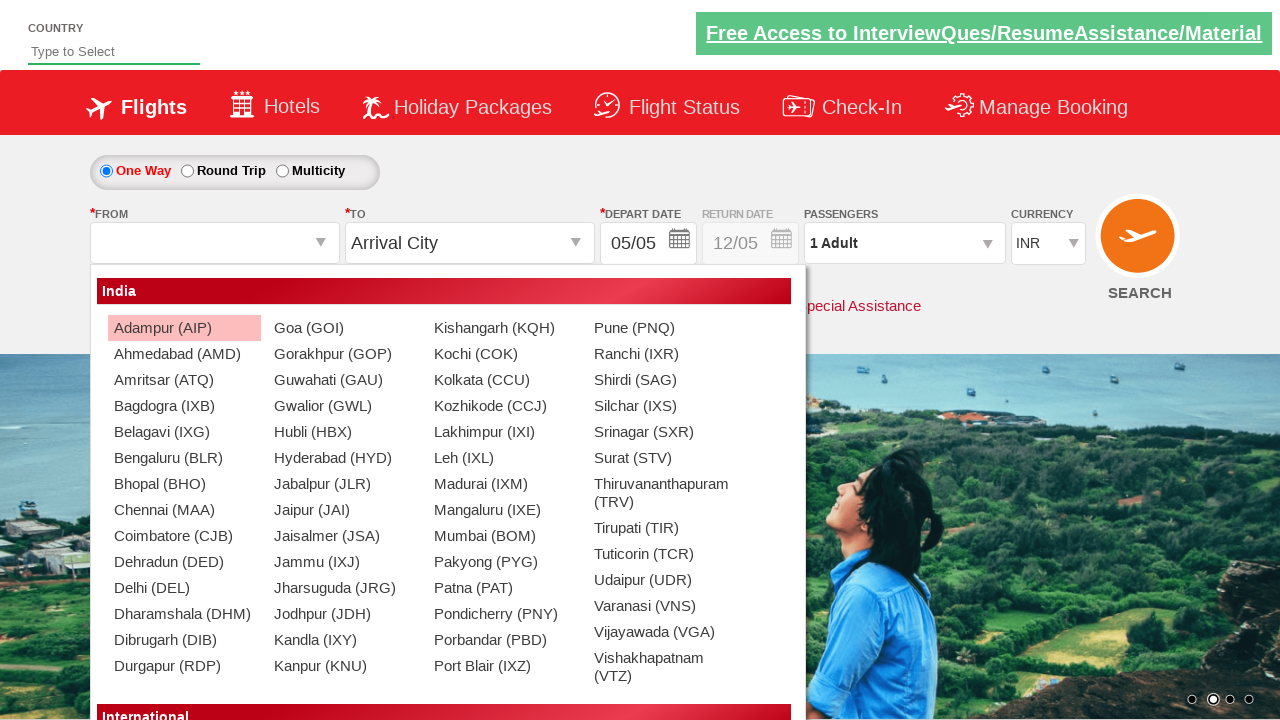

Selected Bengaluru (BLR) as the origin city at (184, 458) on xpath=//div[@id='glsctl00_mainContent_ddl_originStation1_CTNR']//a[contains(text
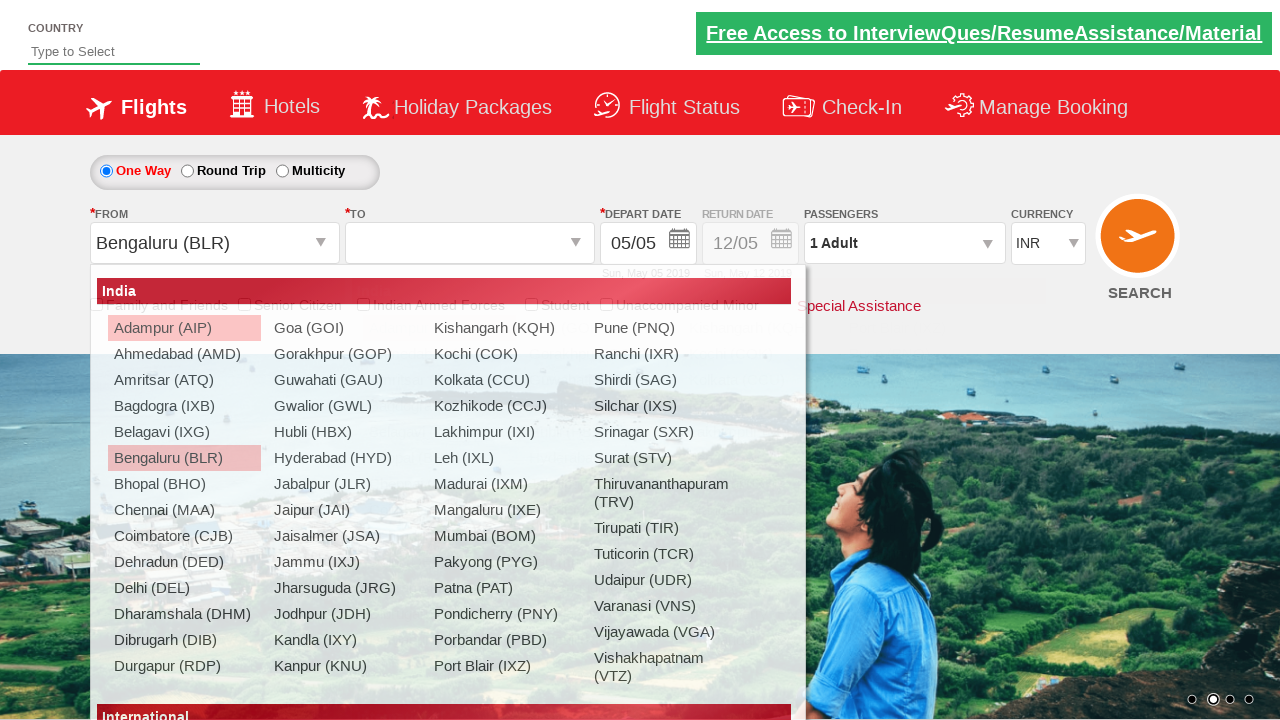

Destination dropdown expanded and Chennai option loaded
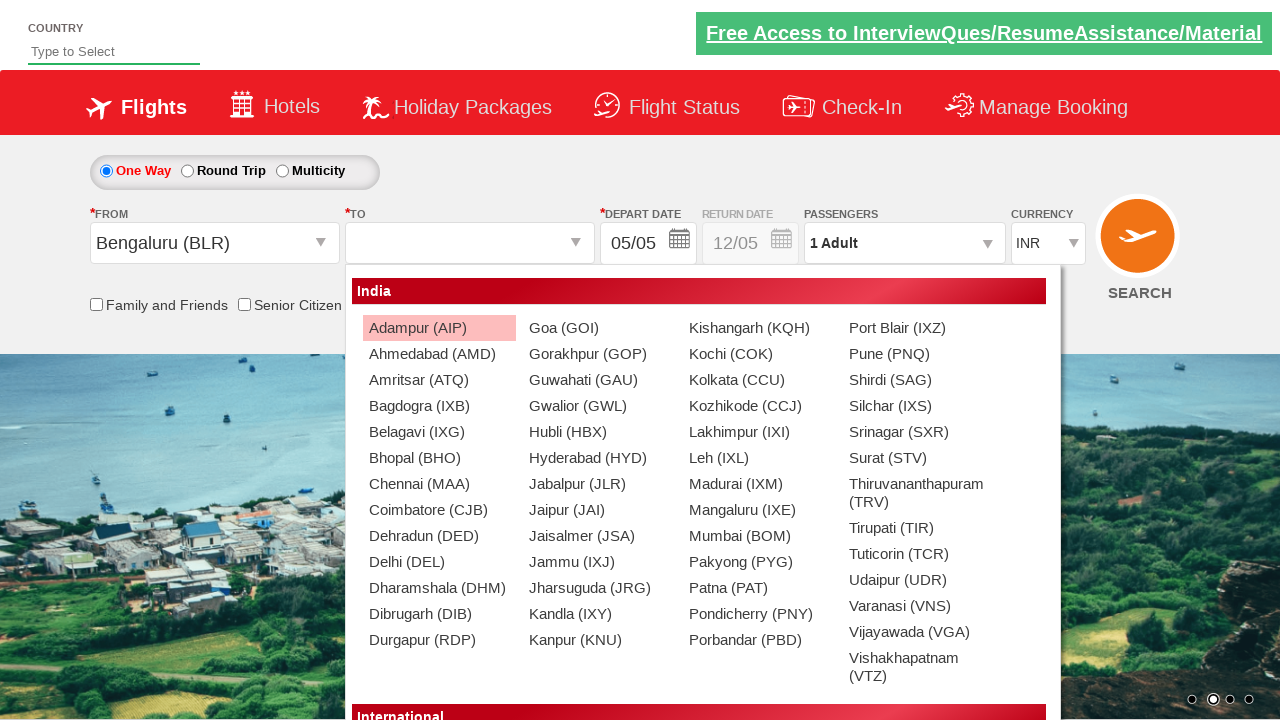

Selected Chennai (MAA) as the destination city at (439, 484) on xpath=//div[@id='glsctl00_mainContent_ddl_destinationStation1_CTNR']//a[contains
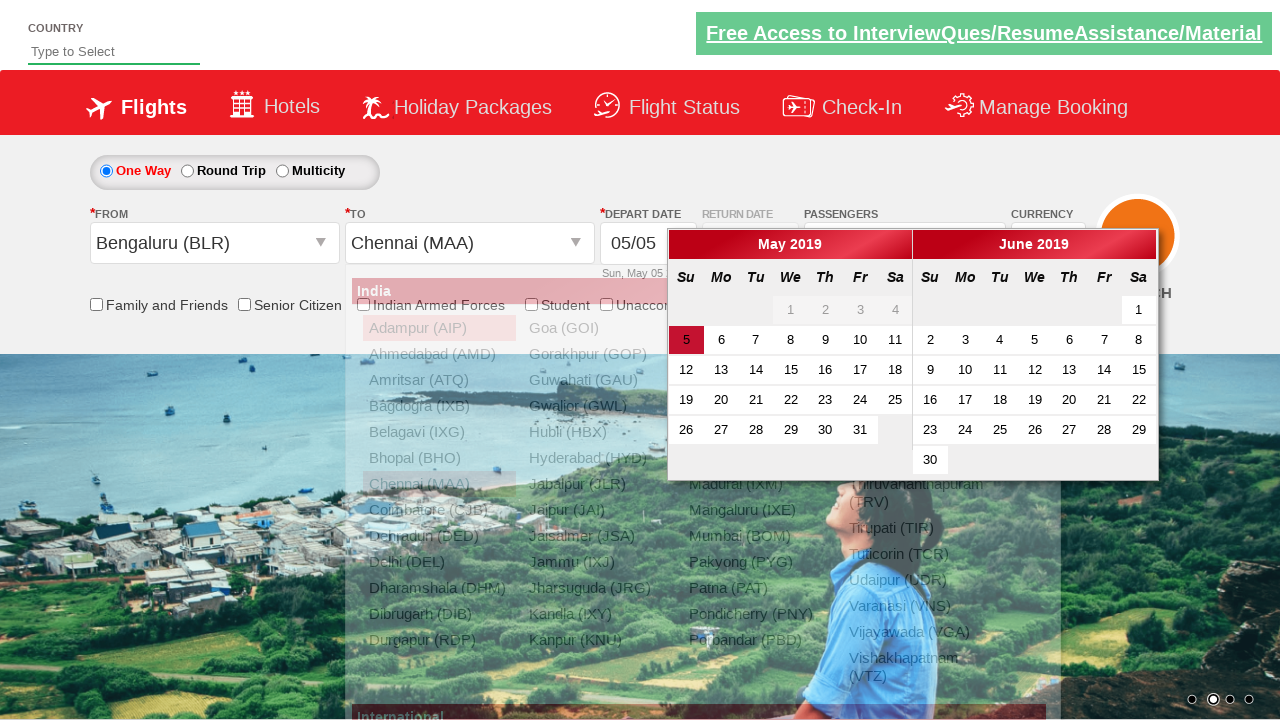

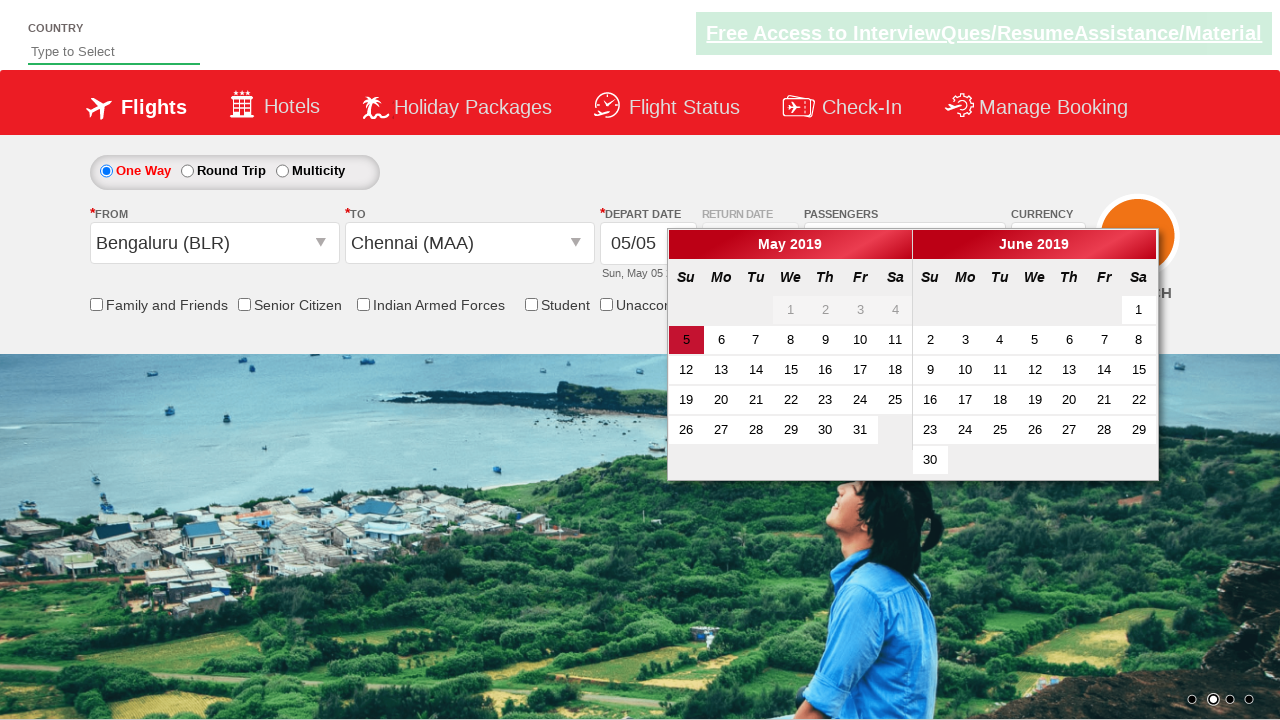